Tests that clicking Clear completed removes completed items from the list

Starting URL: https://demo.playwright.dev/todomvc

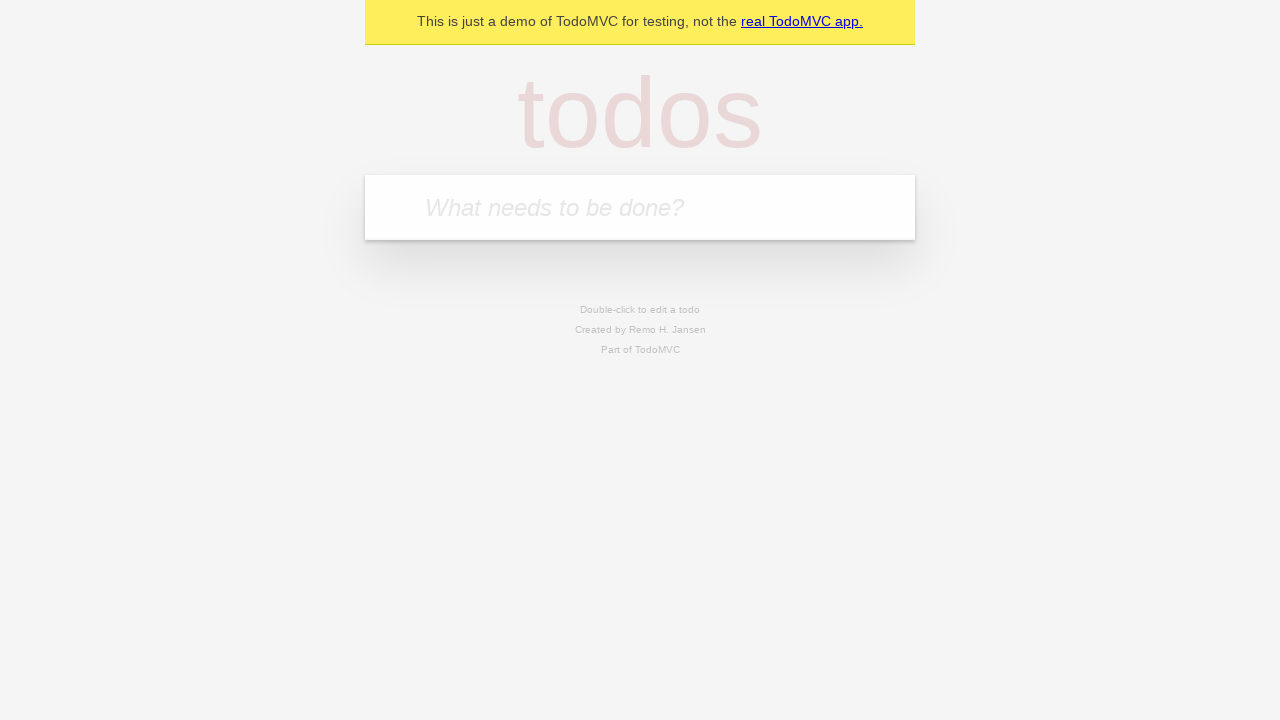

Filled first todo input with 'buy some cheese' on internal:attr=[placeholder="What needs to be done?"i]
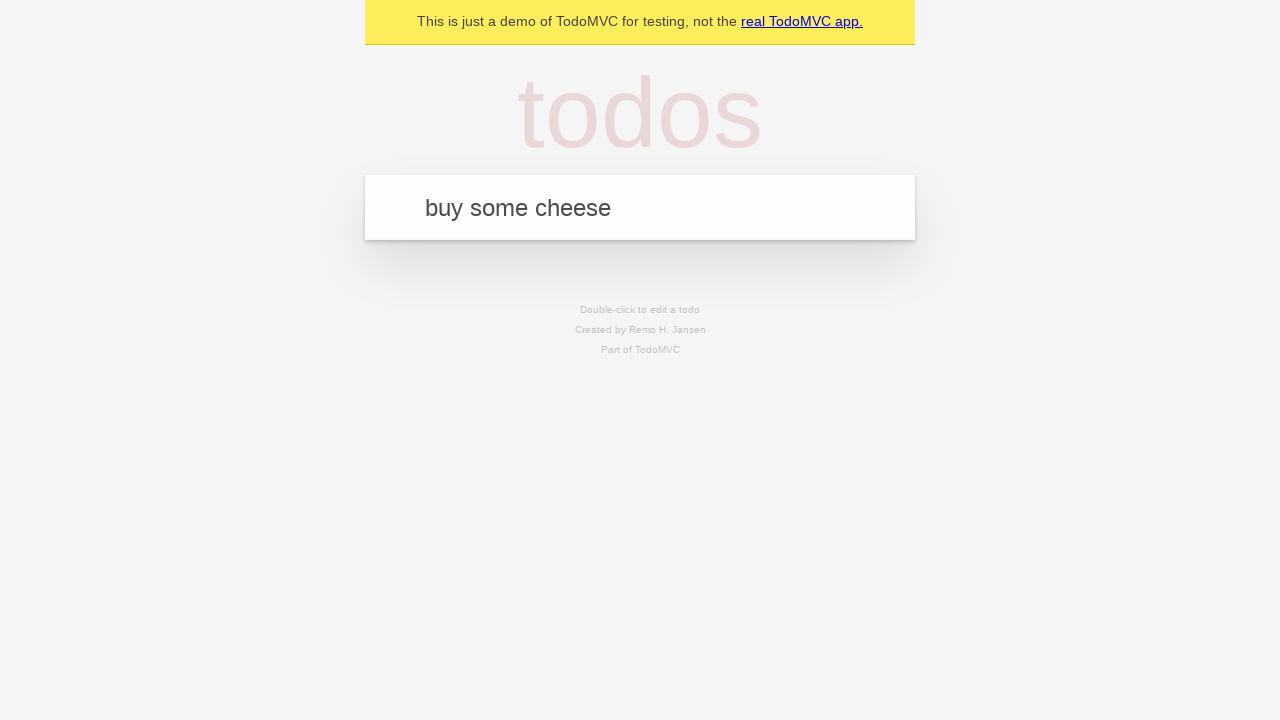

Pressed Enter to create first todo item on internal:attr=[placeholder="What needs to be done?"i]
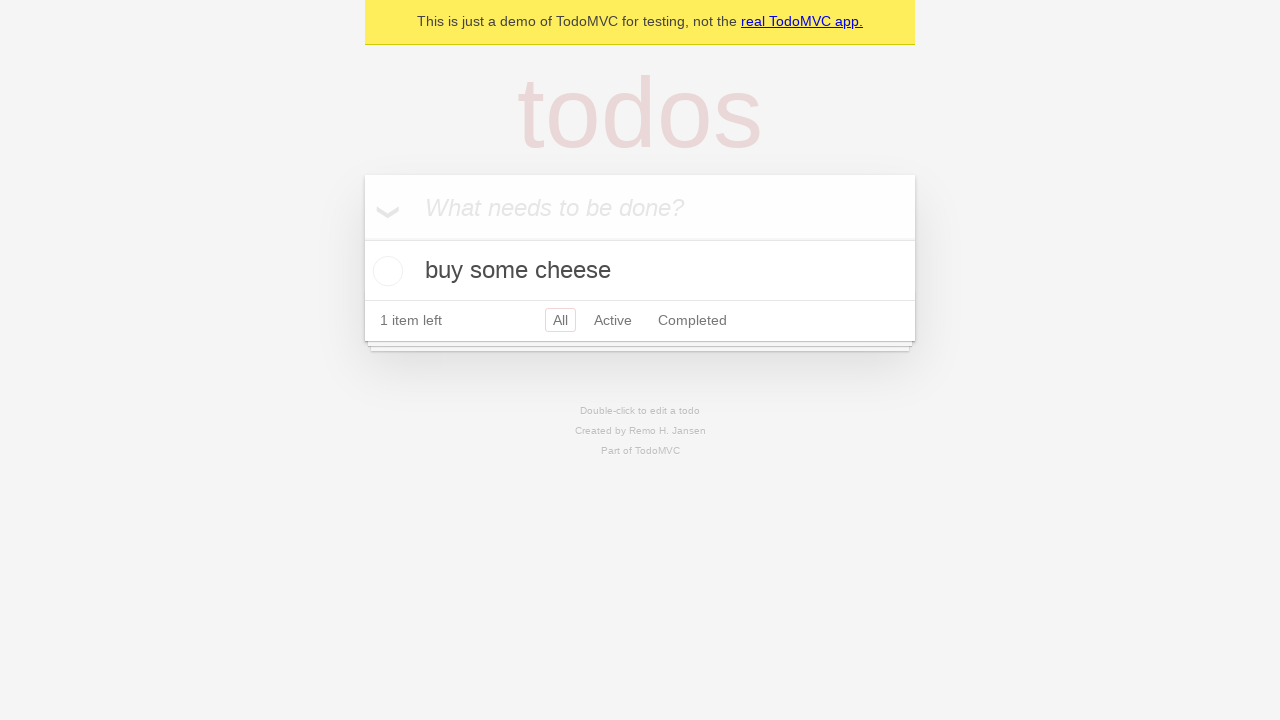

Filled second todo input with 'feed the cat' on internal:attr=[placeholder="What needs to be done?"i]
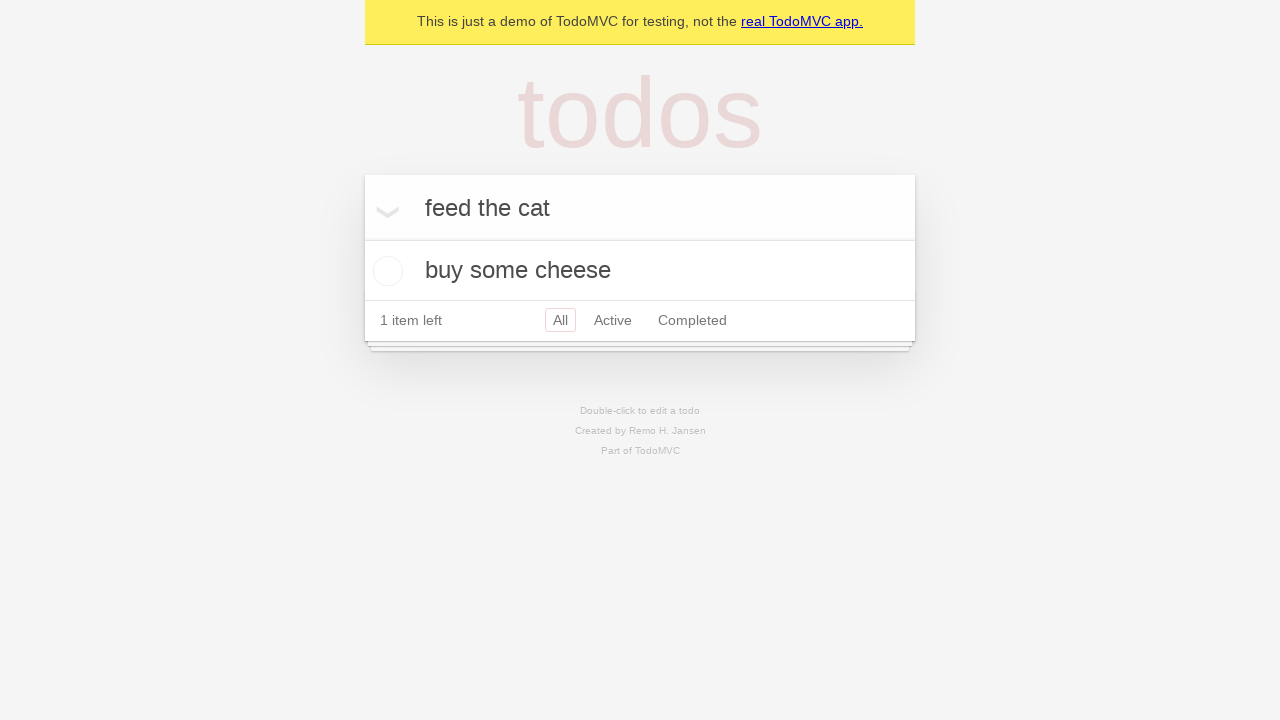

Pressed Enter to create second todo item on internal:attr=[placeholder="What needs to be done?"i]
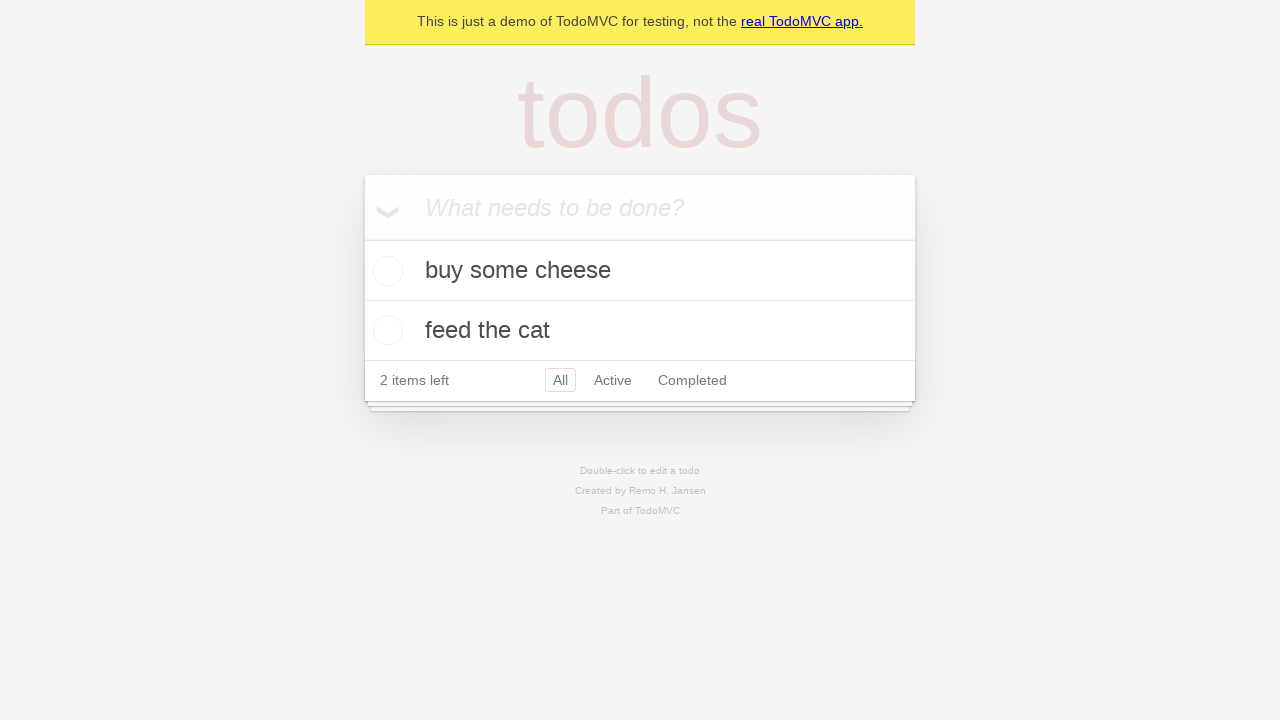

Filled third todo input with 'book a doctors appointment' on internal:attr=[placeholder="What needs to be done?"i]
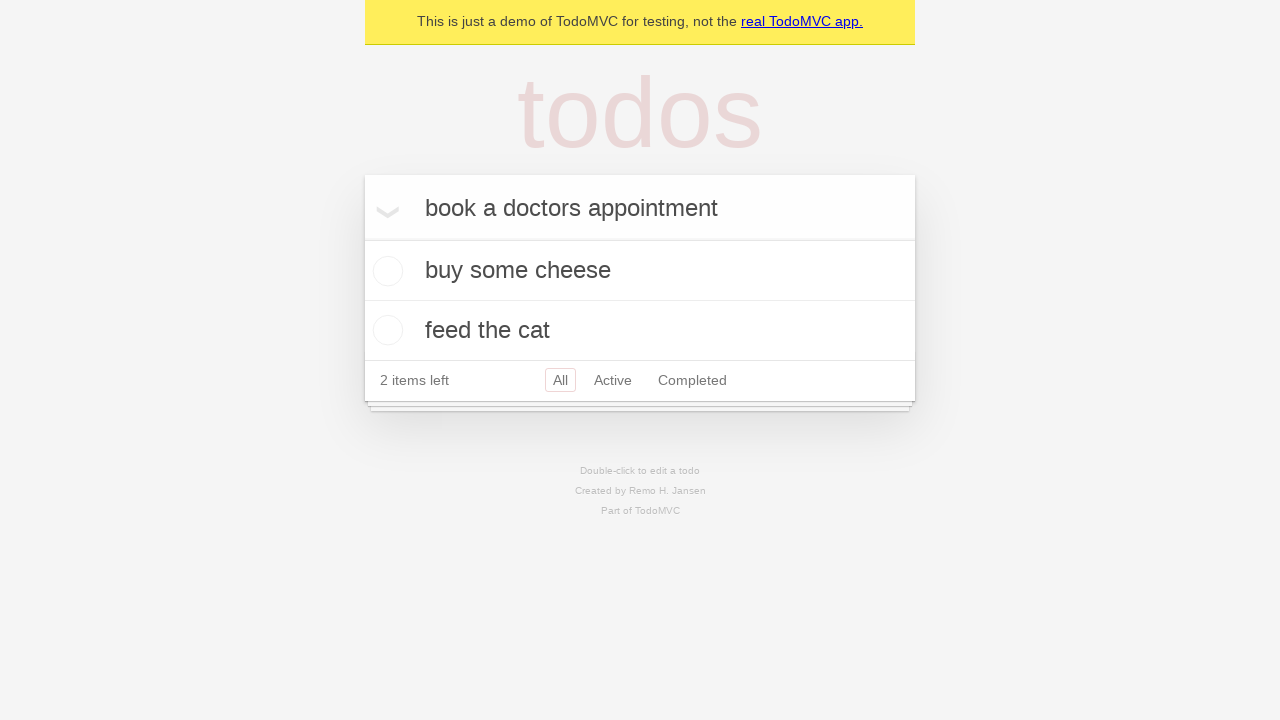

Pressed Enter to create third todo item on internal:attr=[placeholder="What needs to be done?"i]
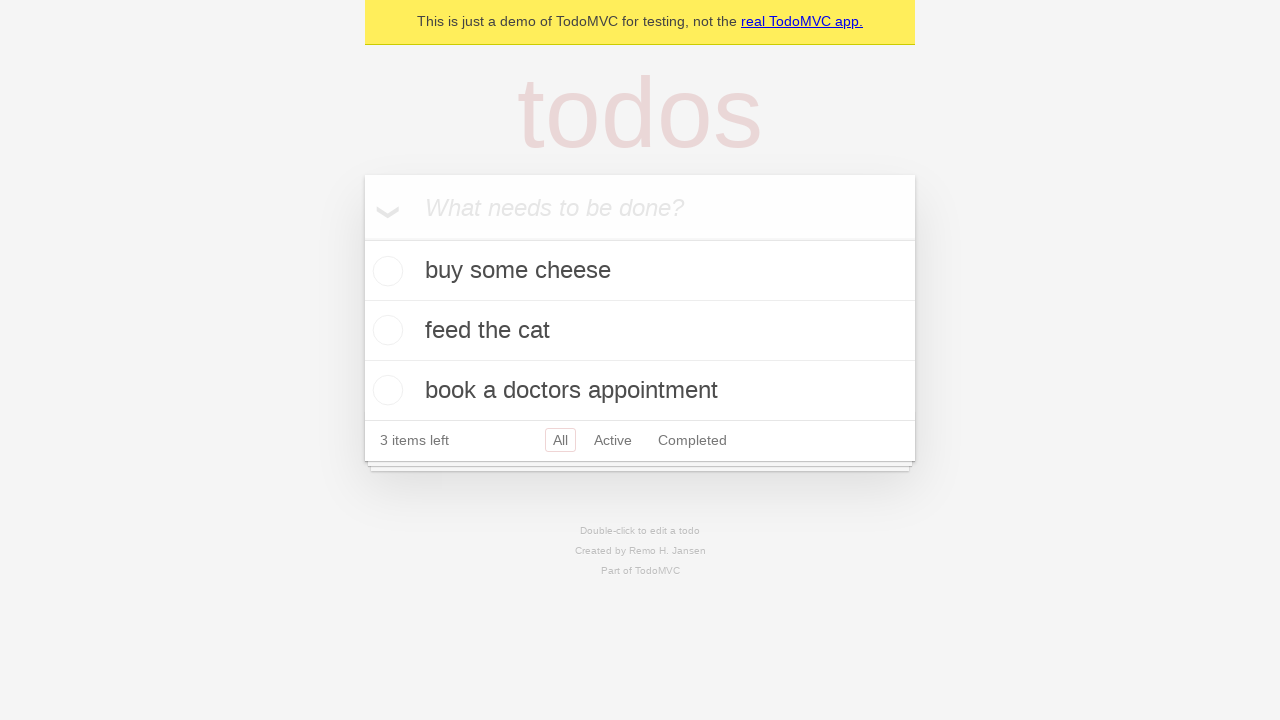

Waited for all three todo items to load
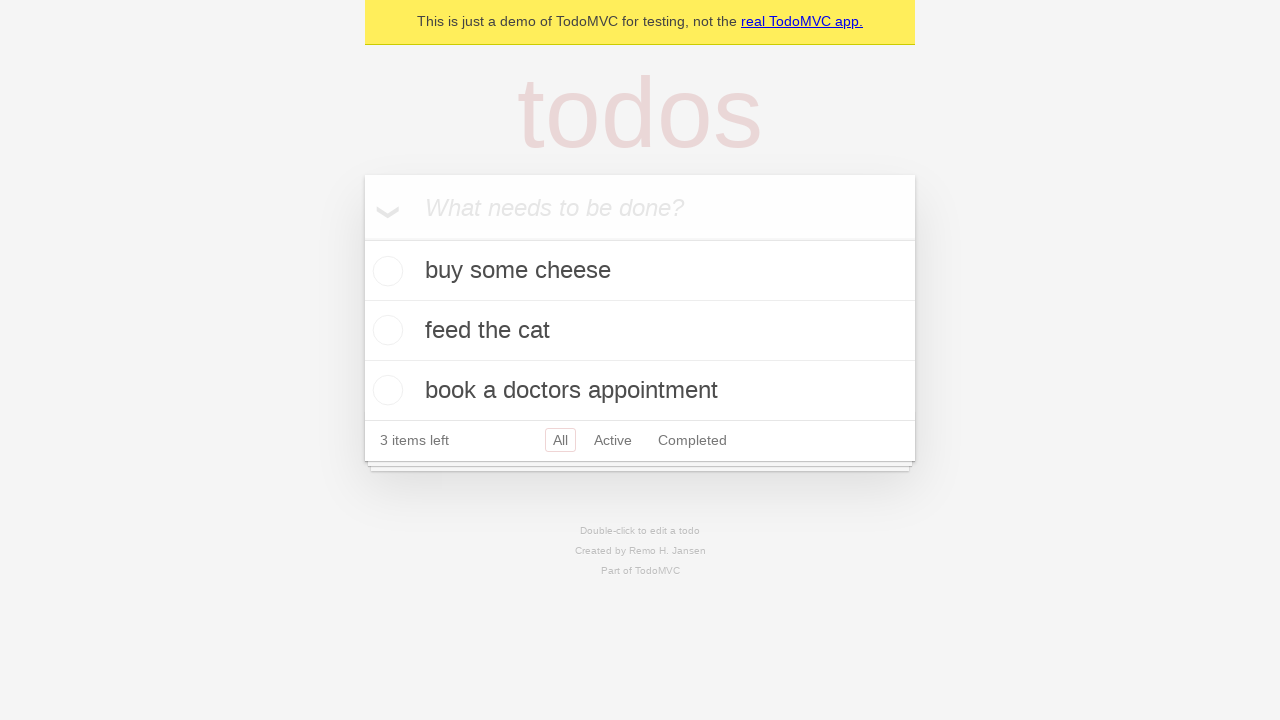

Checked the second todo item ('feed the cat') at (385, 330) on internal:testid=[data-testid="todo-item"s] >> nth=1 >> internal:role=checkbox
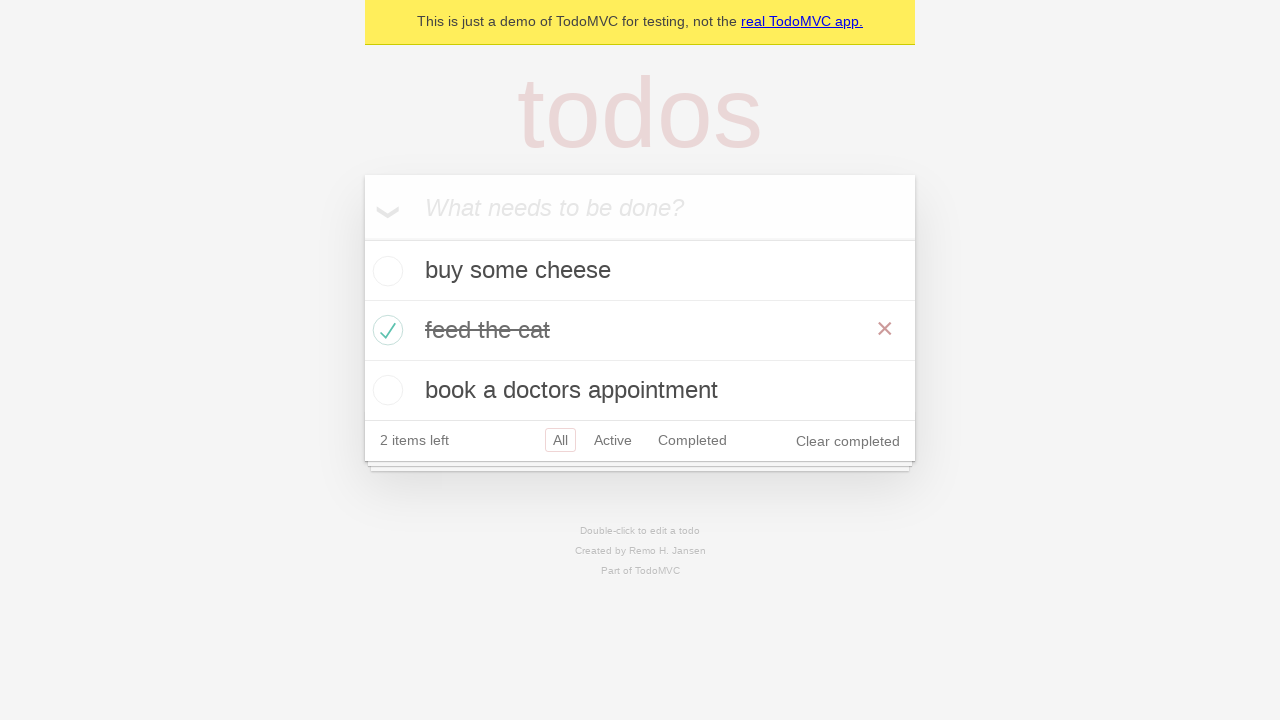

Clicked 'Clear completed' button to remove completed items at (848, 441) on internal:role=button[name="Clear completed"i]
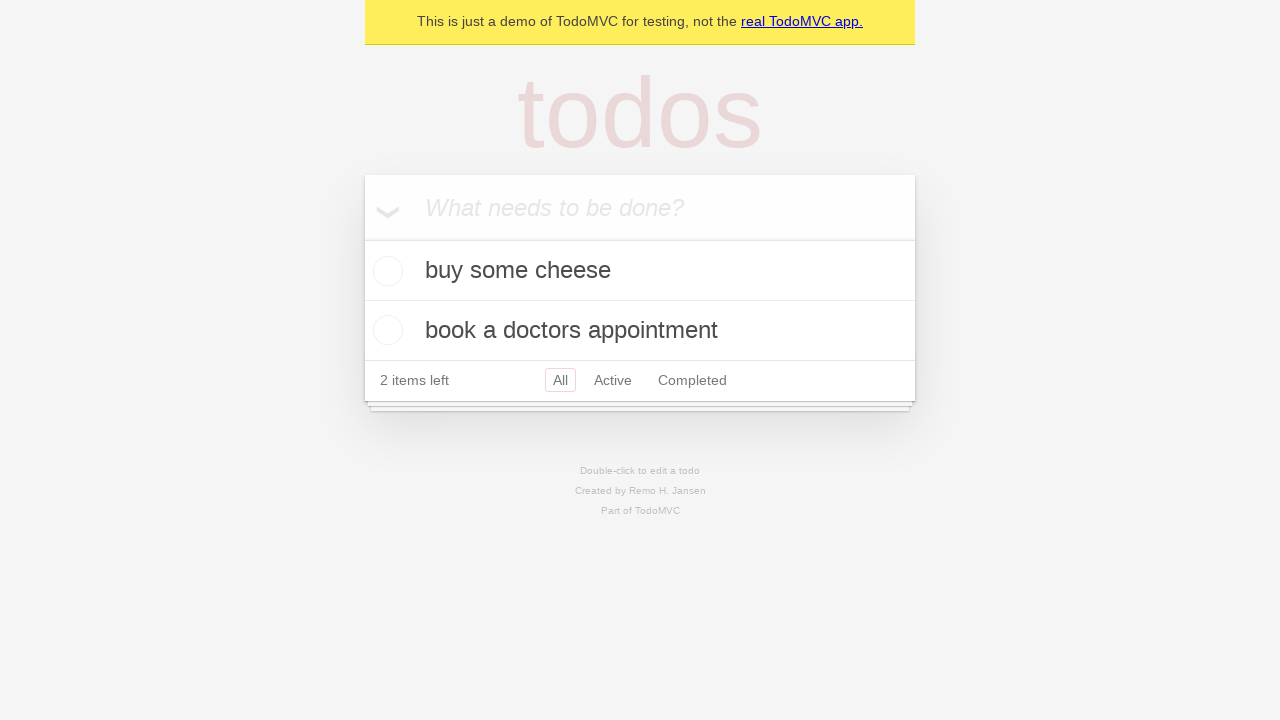

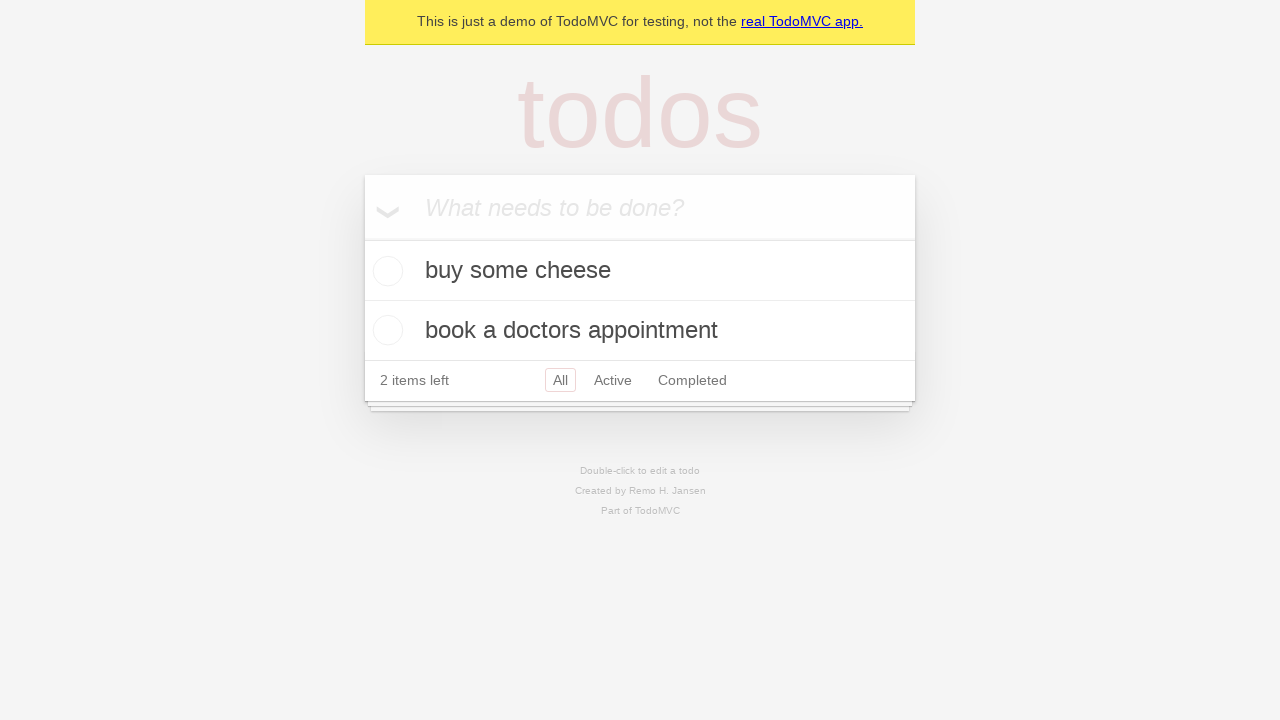